Validates footer component styling including background color, text color, padding, and link styles

Starting URL: https://ai-tools-lab.com

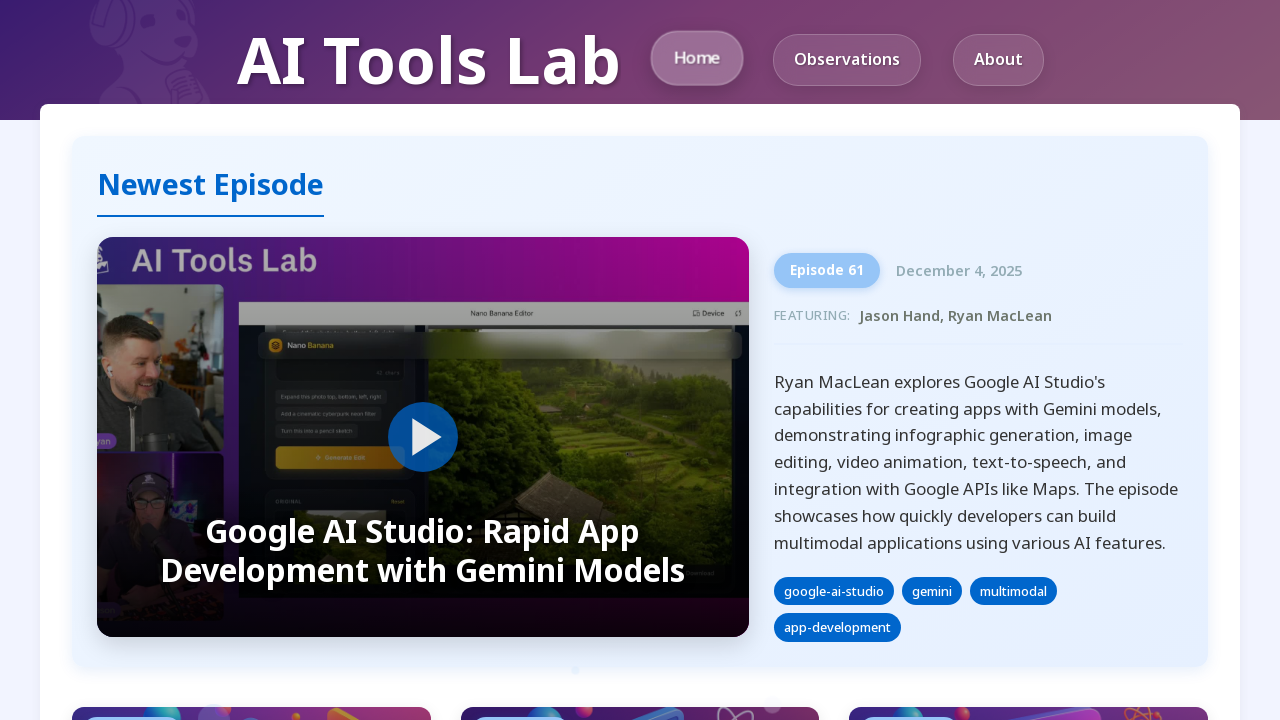

Waited for page to reach networkidle load state
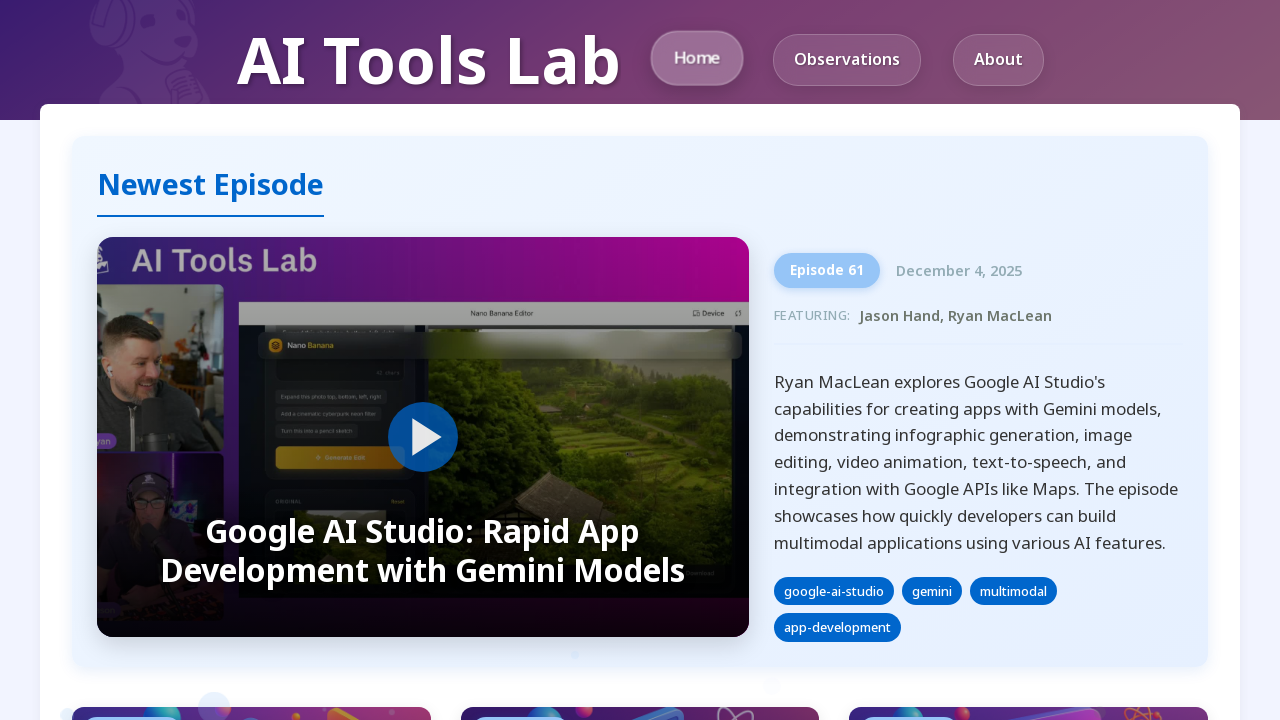

Footer element is visible on page
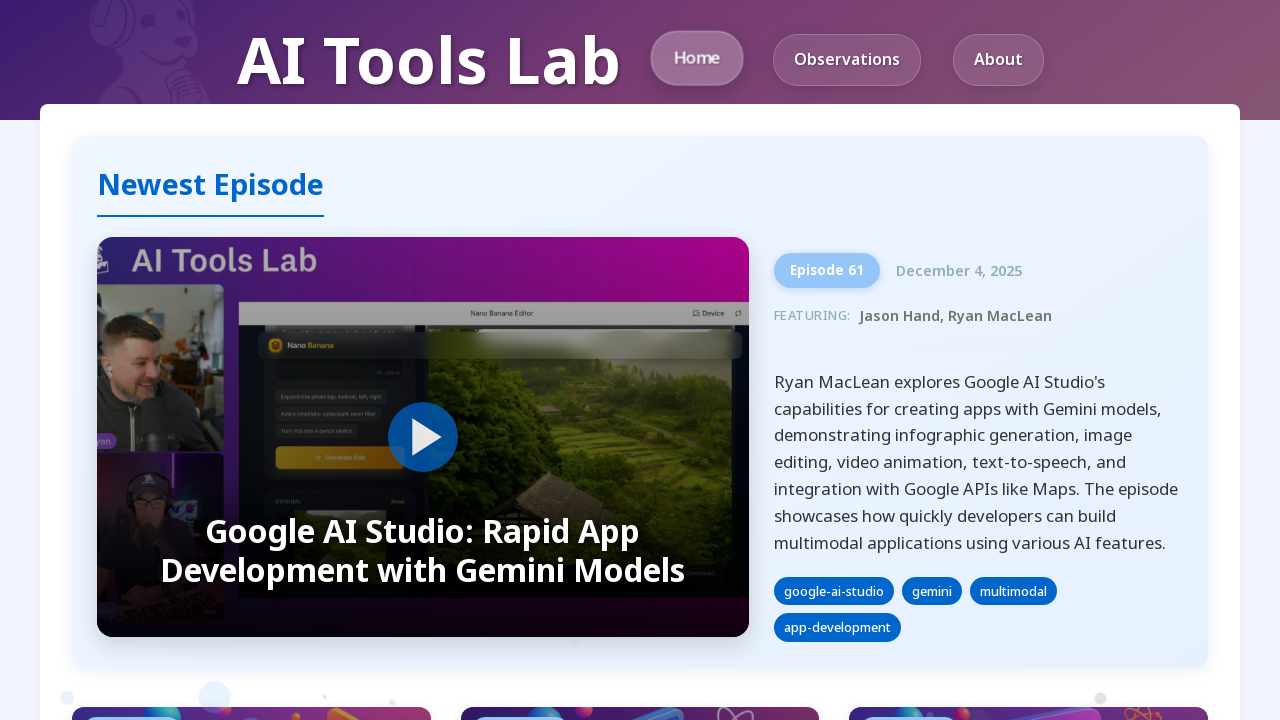

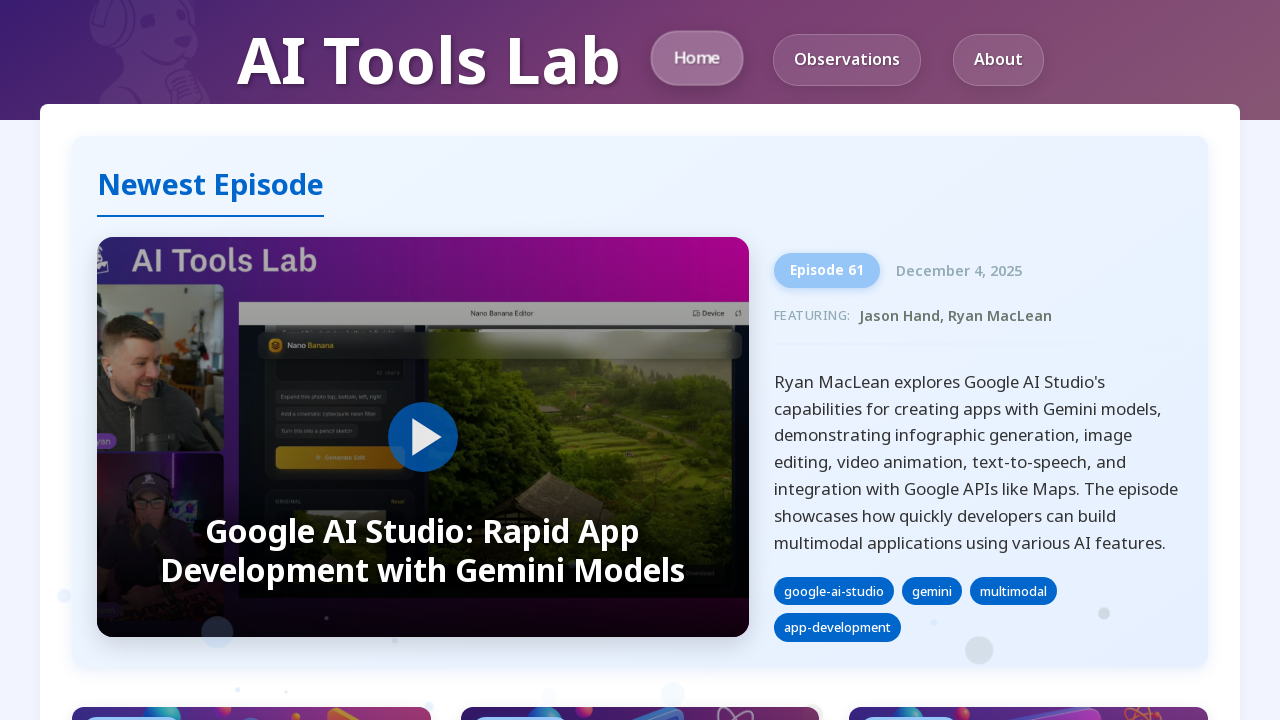